Tests clicking on a full link text by navigating to CallICoder website and clicking on the Node.js link.

Starting URL: https://www.callicoder.com/

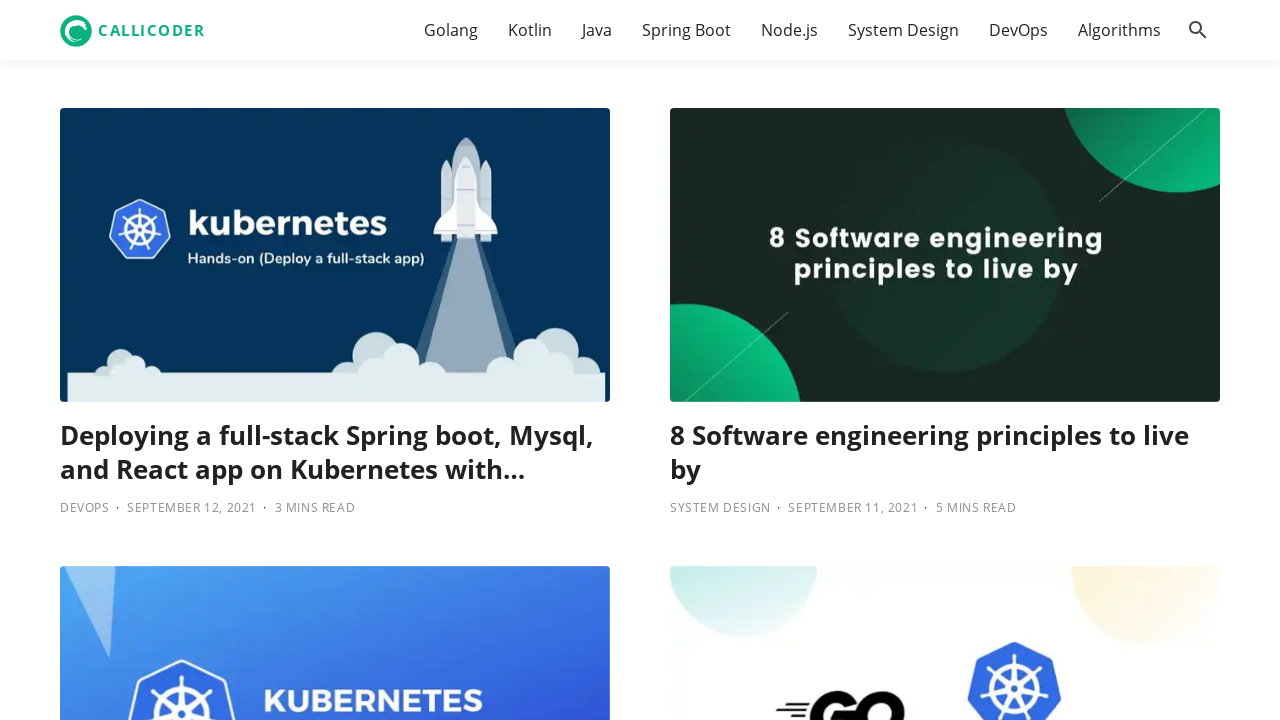

Navigated to CallICoder website
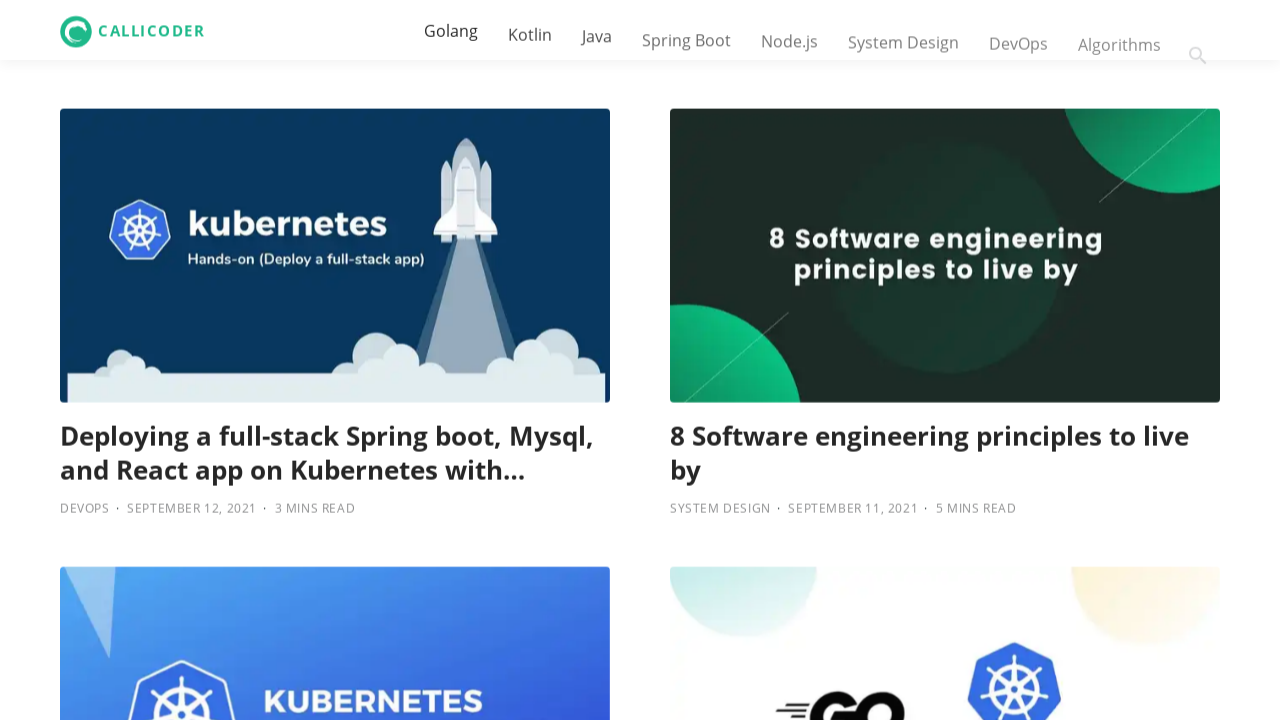

Clicked on Node.js link at (790, 30) on a:text('Node.js')
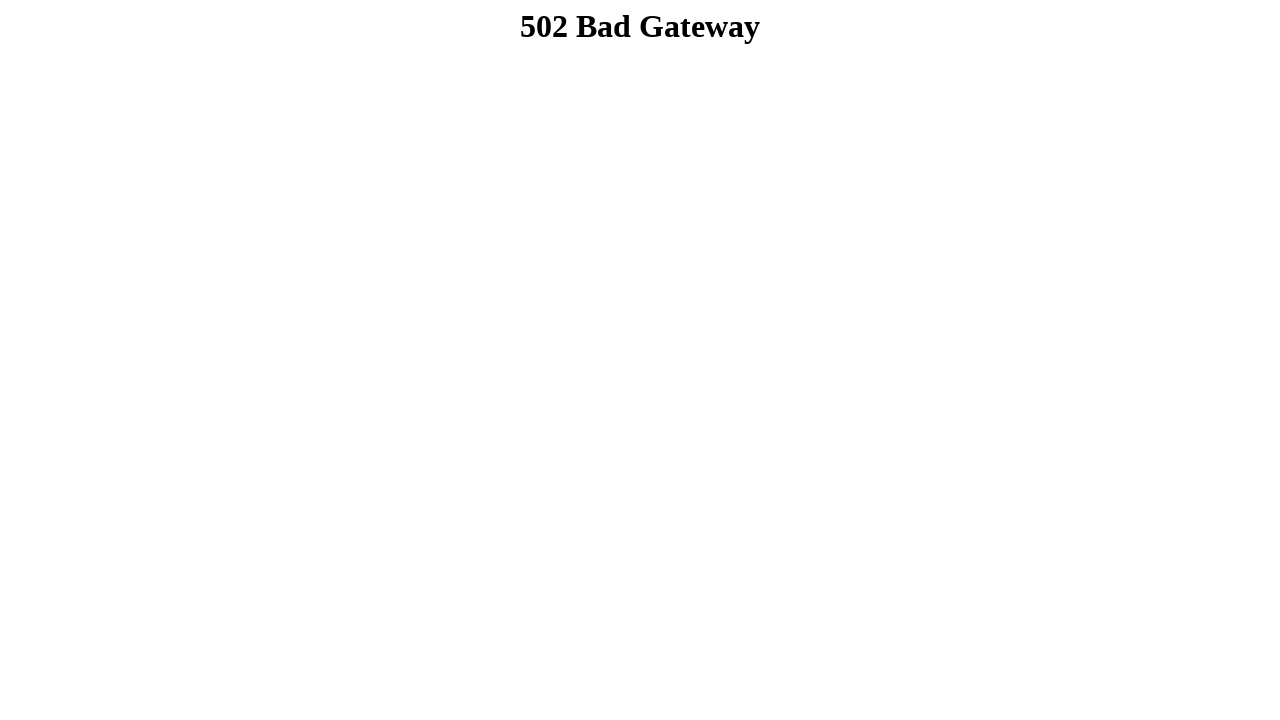

Page navigation completed and DOM content loaded
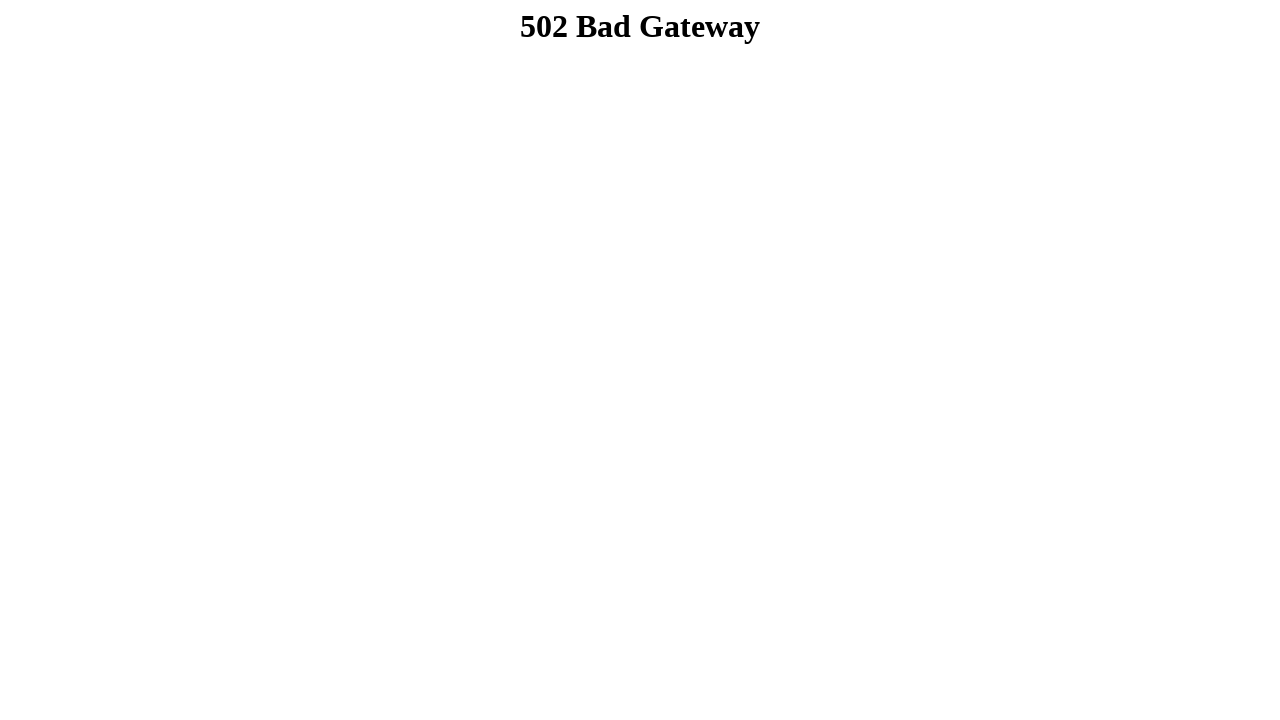

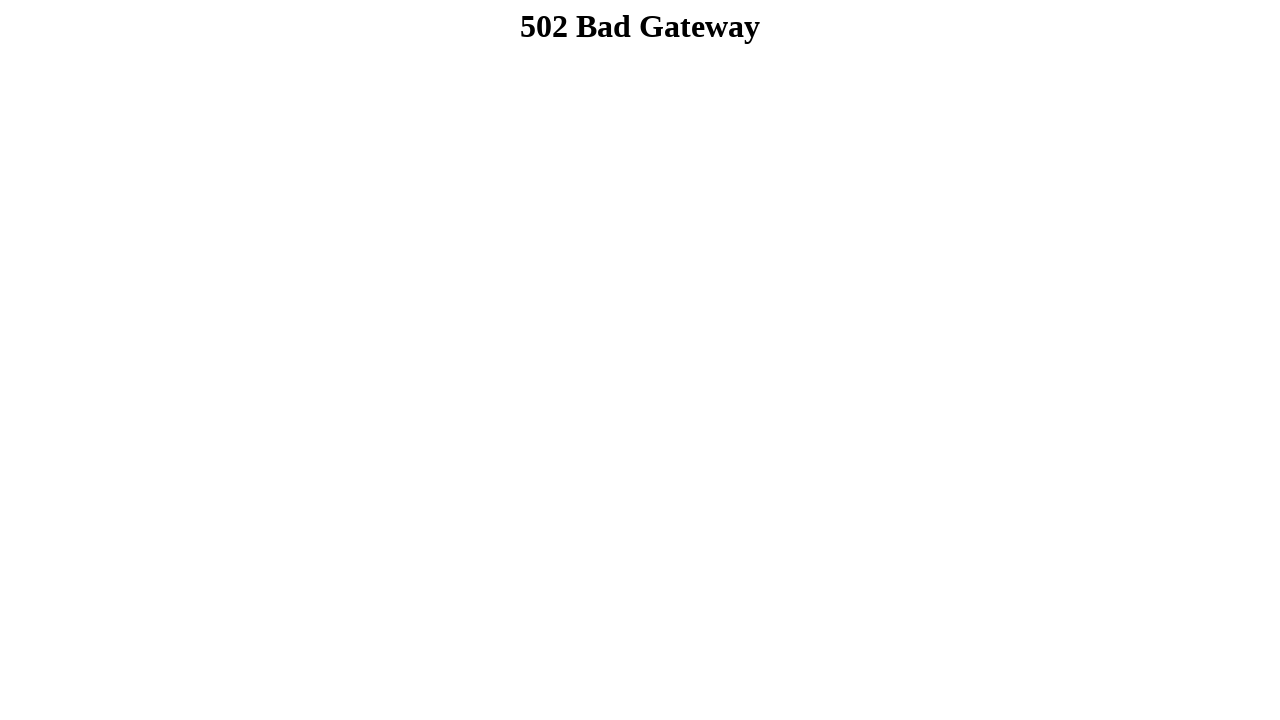